Tests an image loading page by waiting for the initial loading message, then waiting for the "Done!" completion text, and finally verifying that all 4 images are loaded including the one with id "award".

Starting URL: https://bonigarcia.dev/selenium-webdriver-java/loading-images.html

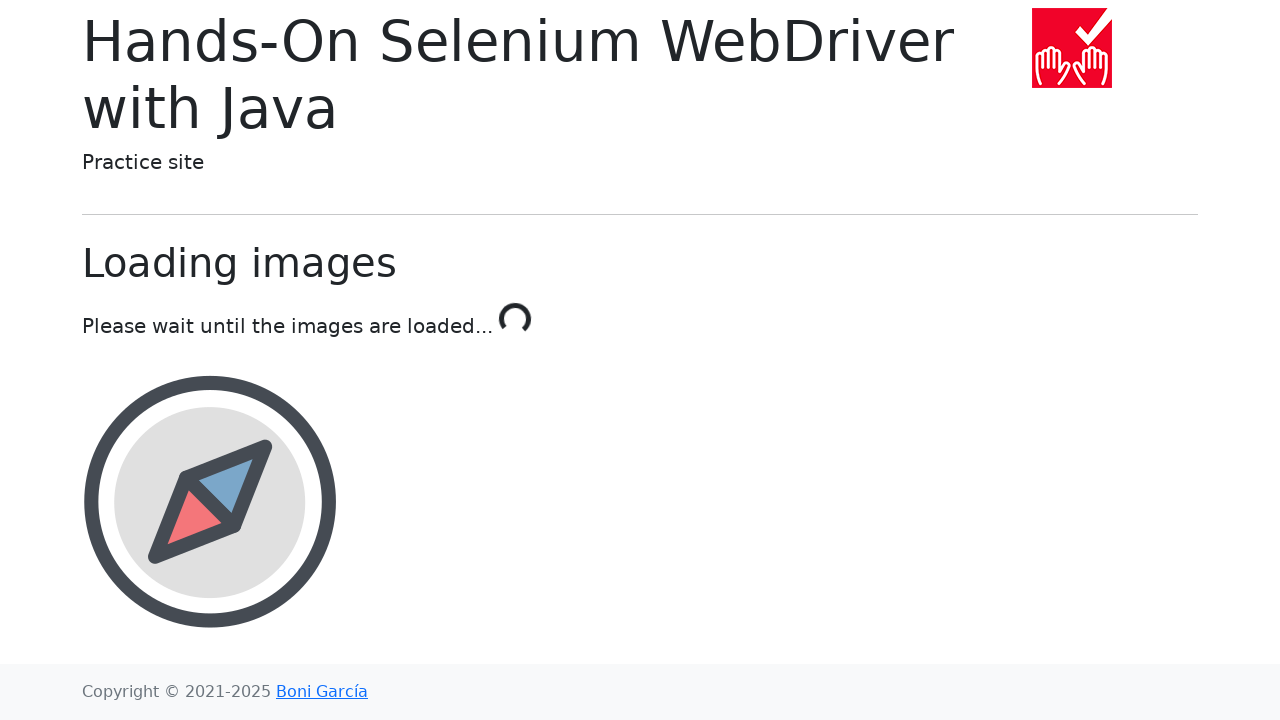

Waited for initial loading message 'Please wait until the images are loaded...'
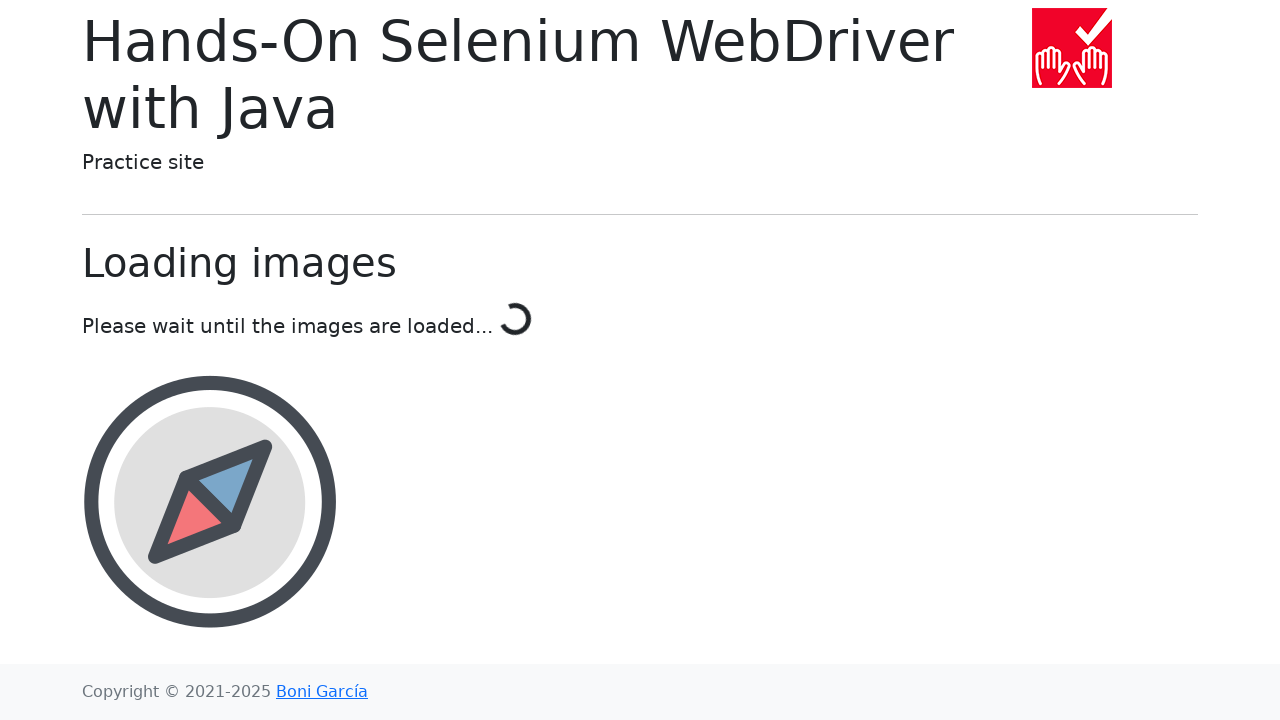

Waited for completion message 'Done!' to appear
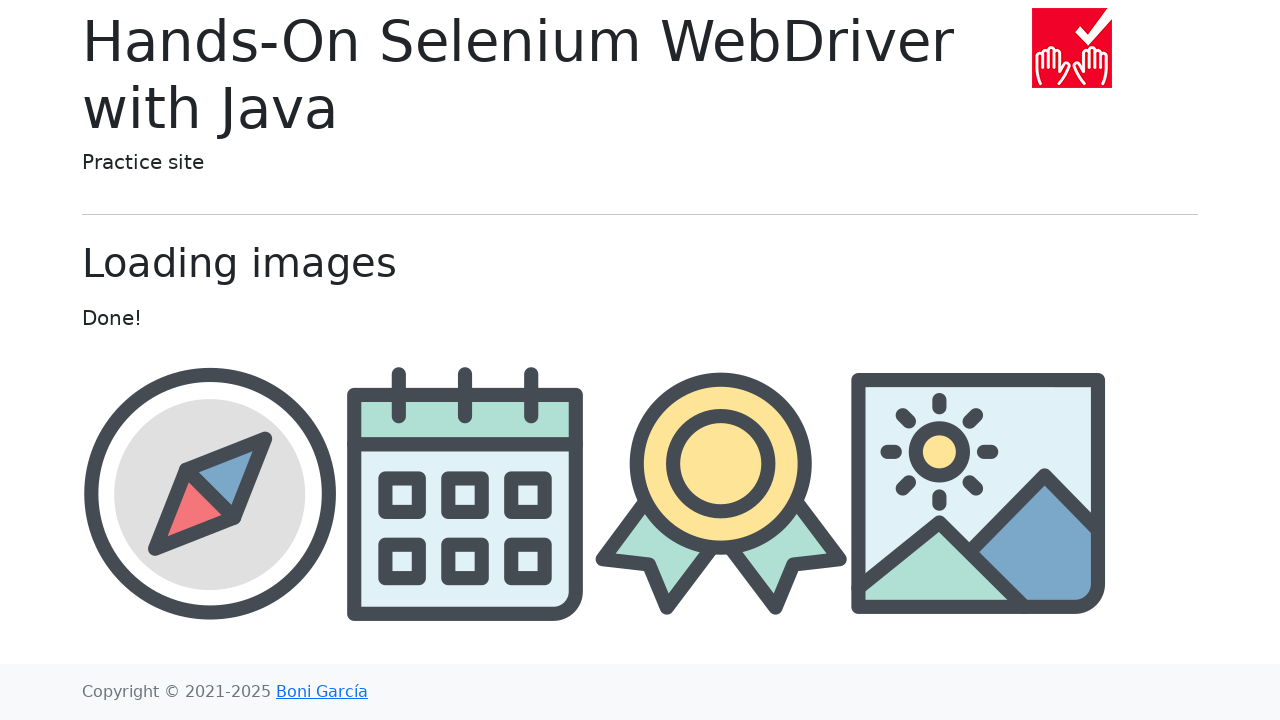

Images in container became visible
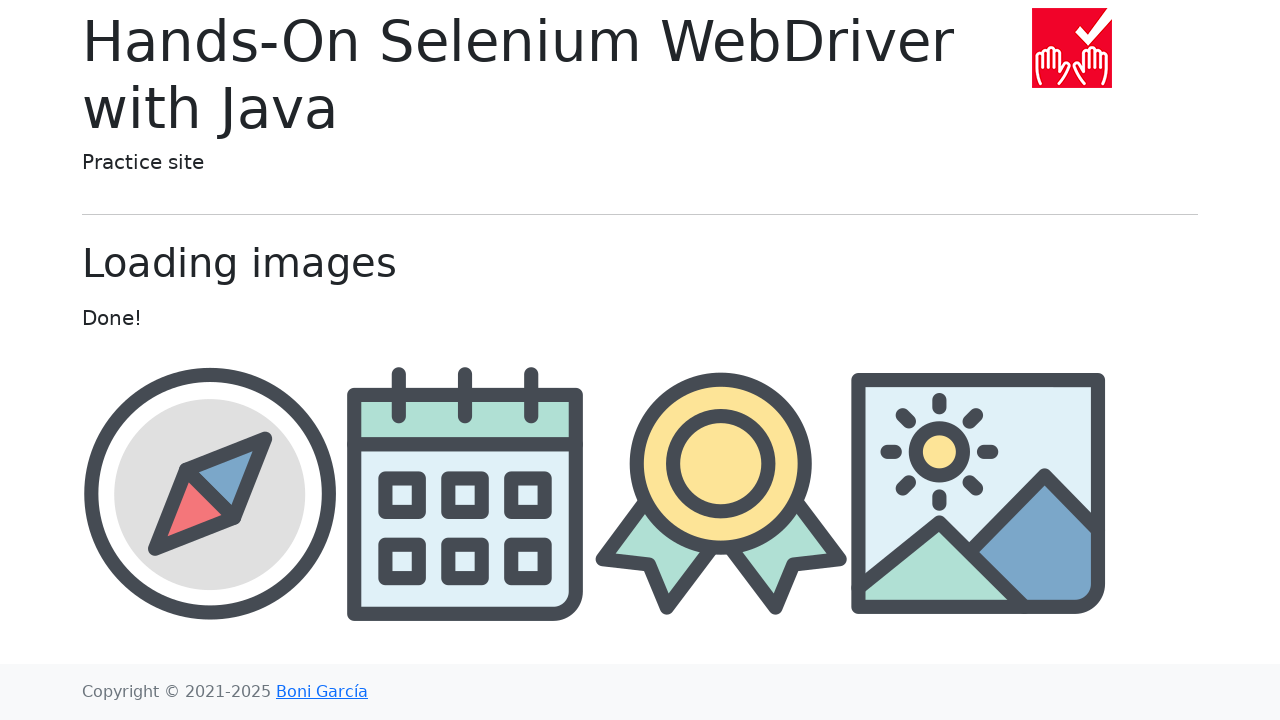

Verified that 4 images are loaded in the container
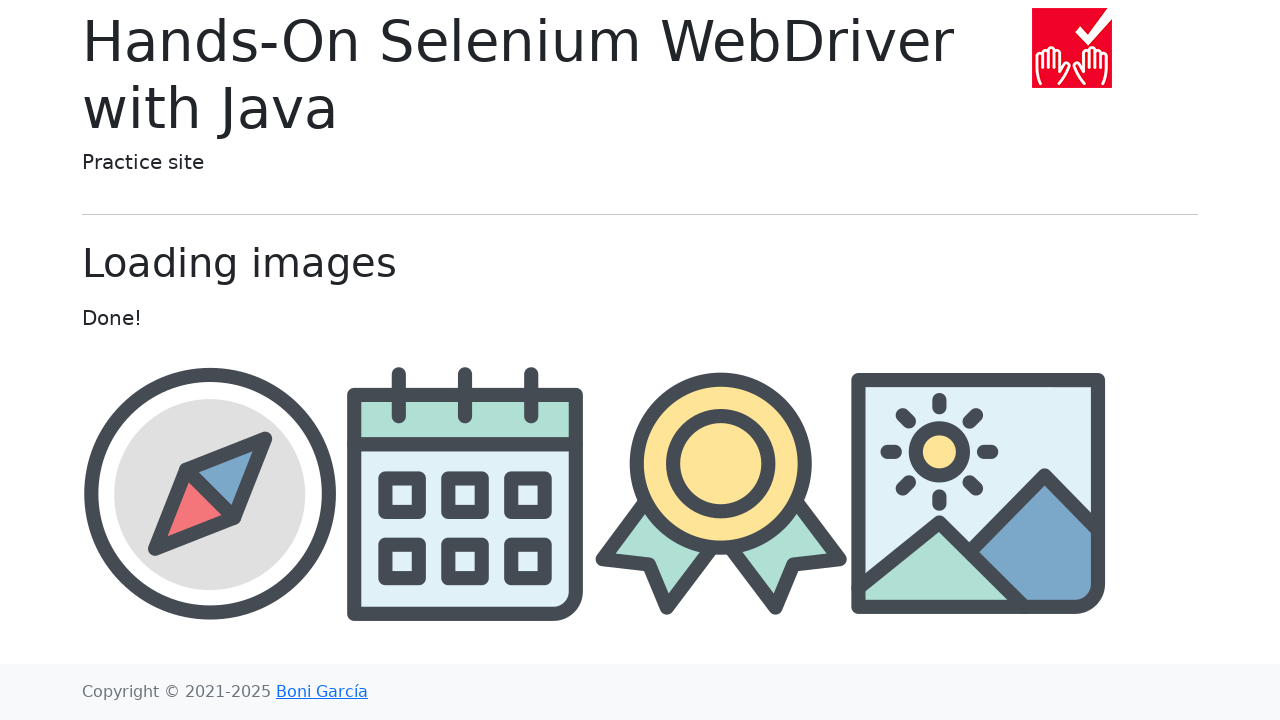

Verified that the award image with id 'award' is visible
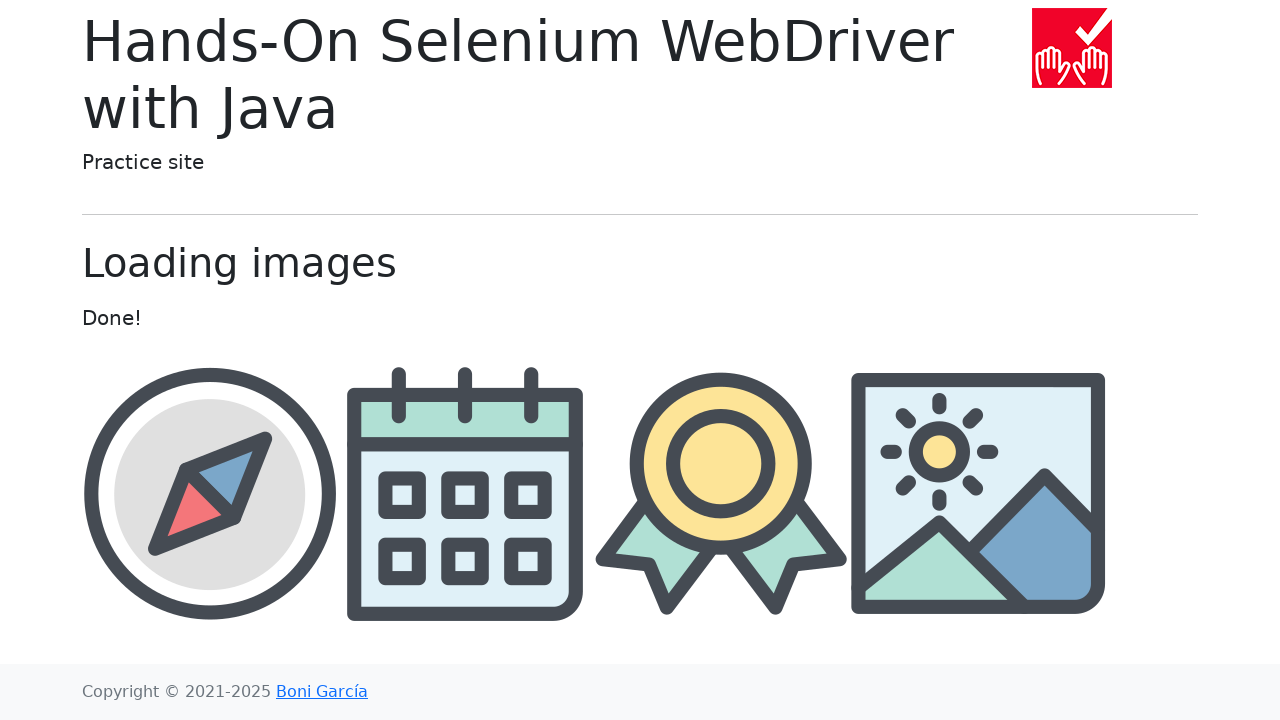

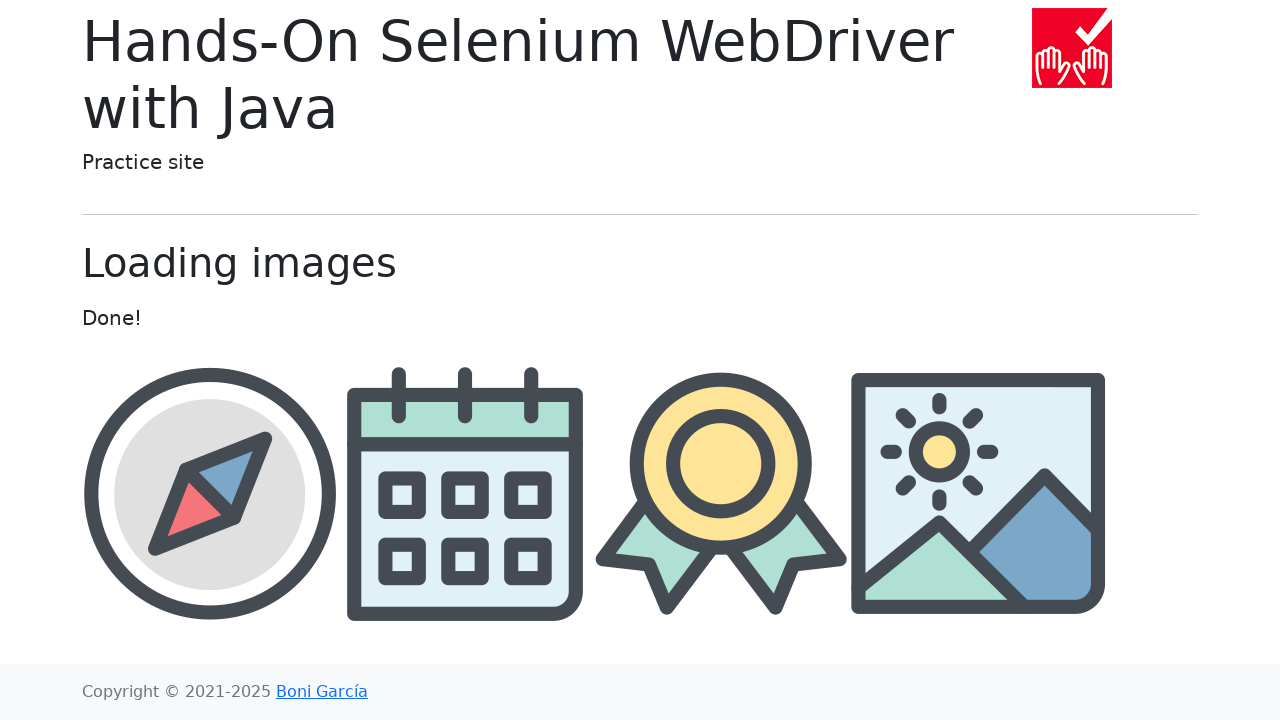